Navigates to a company detail page, clicks on the price history tab, and navigates through multiple pages of historical data

Starting URL: https://merolagani.com/CompanyDetail.aspx?symbol=NTC#0

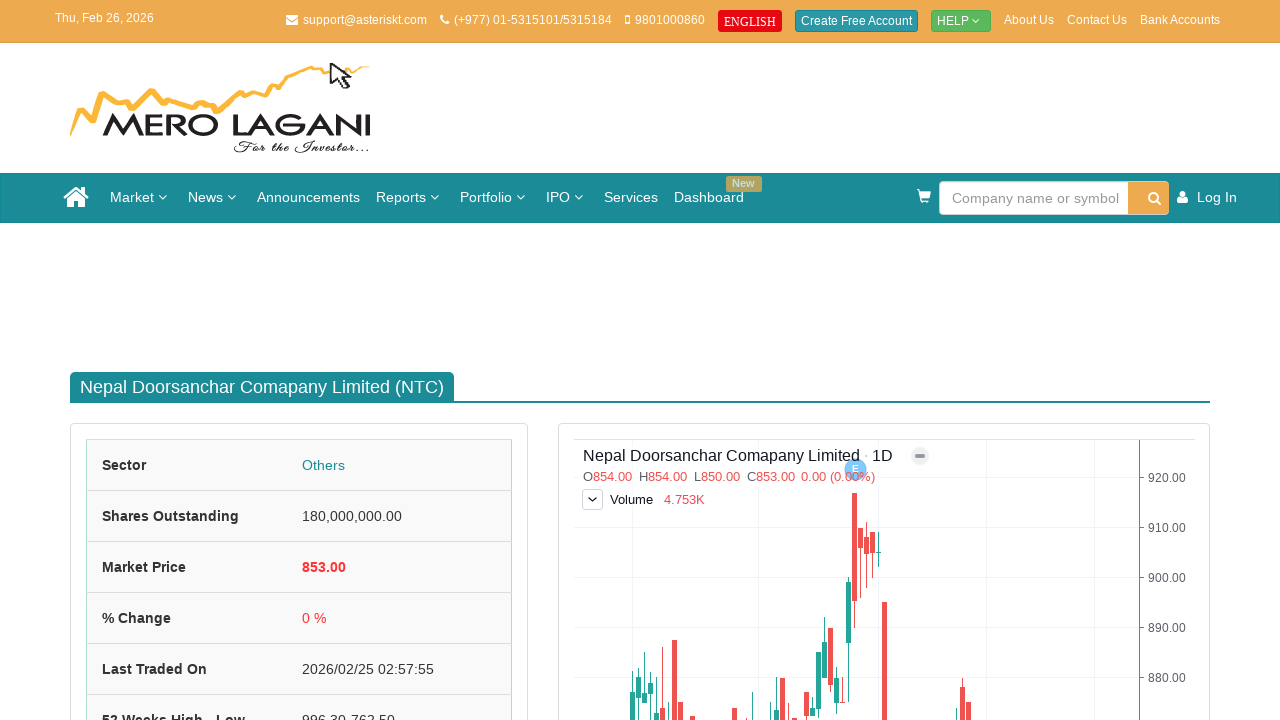

Clicked the Price History tab at (401, 699) on #ctl00_ContentPlaceHolder1_CompanyDetail1_lnkHistoryTab
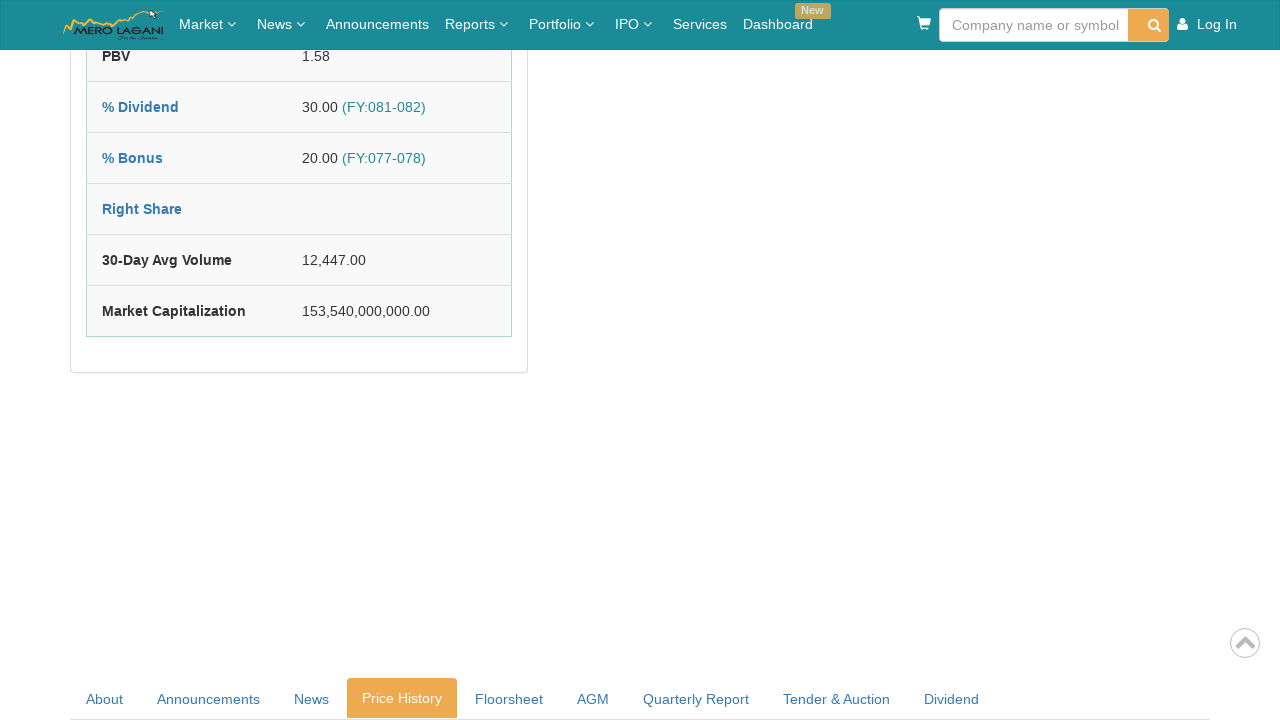

Price history table loaded
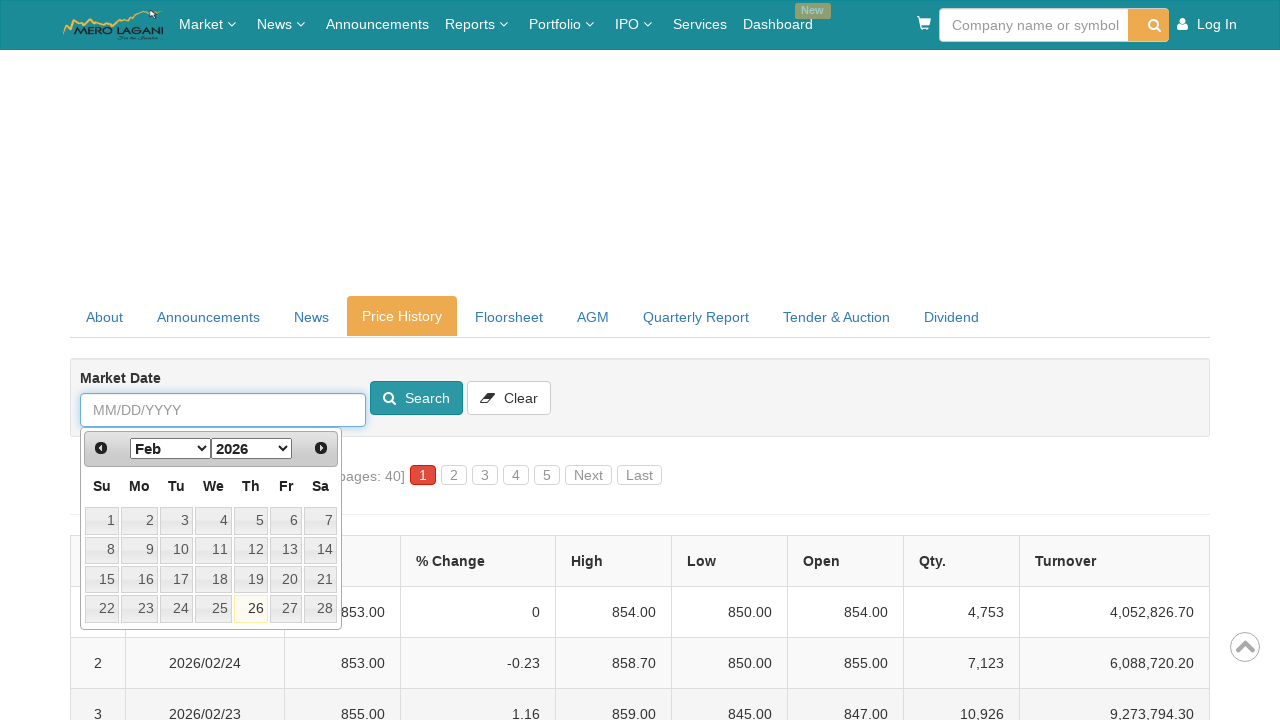

Clicked to navigate to page 2 of price history at (454, 475) on a[title='Page 2']
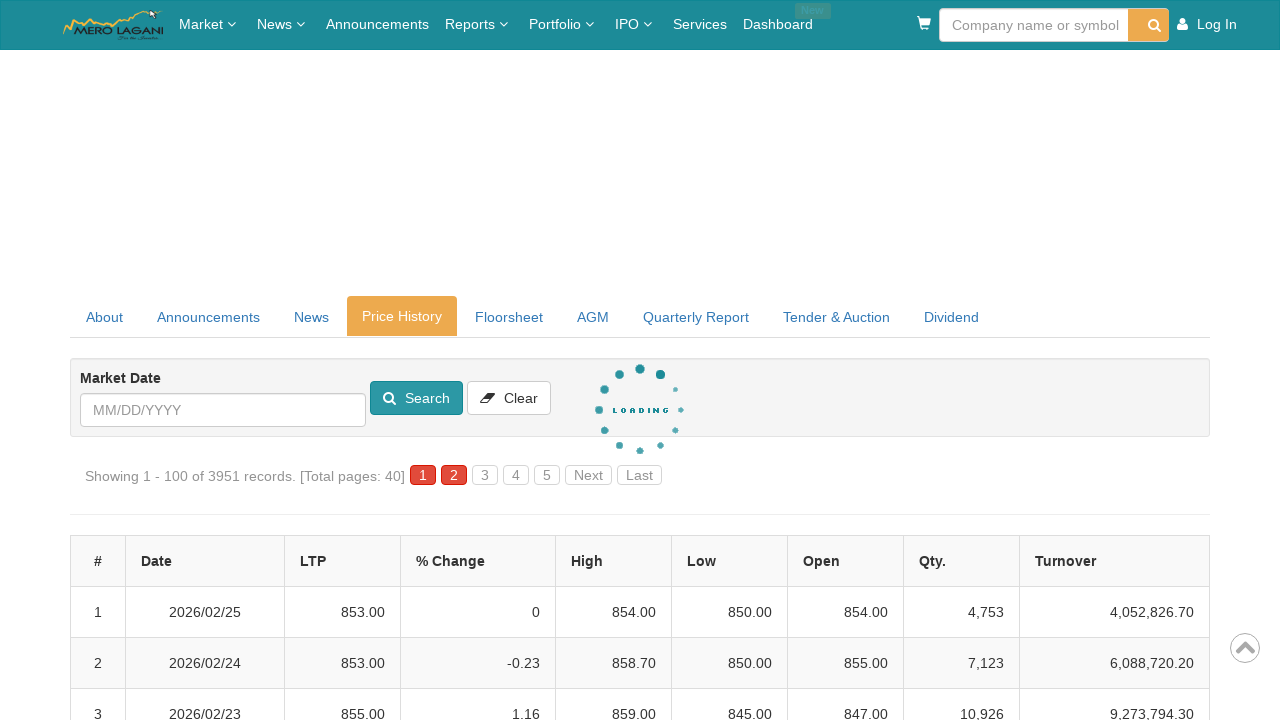

Page 2 data loaded successfully
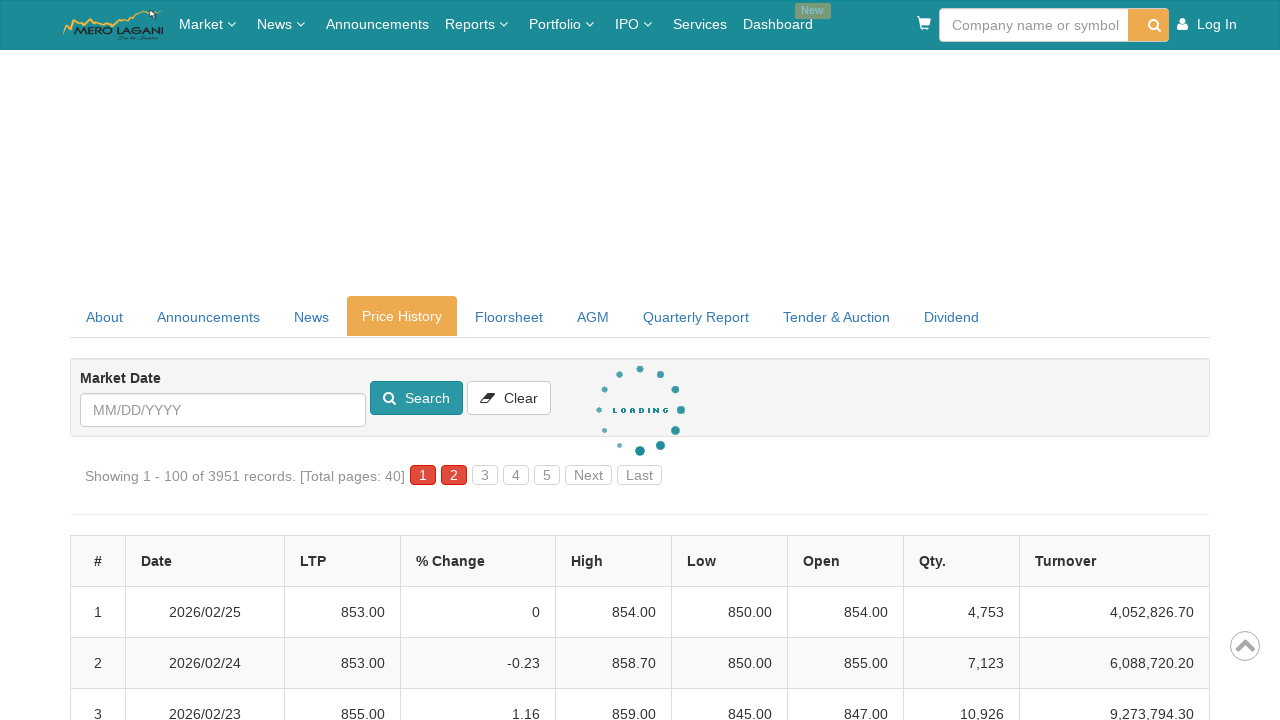

Clicked to navigate to page 3 of price history at (485, 475) on a[title='Page 3']
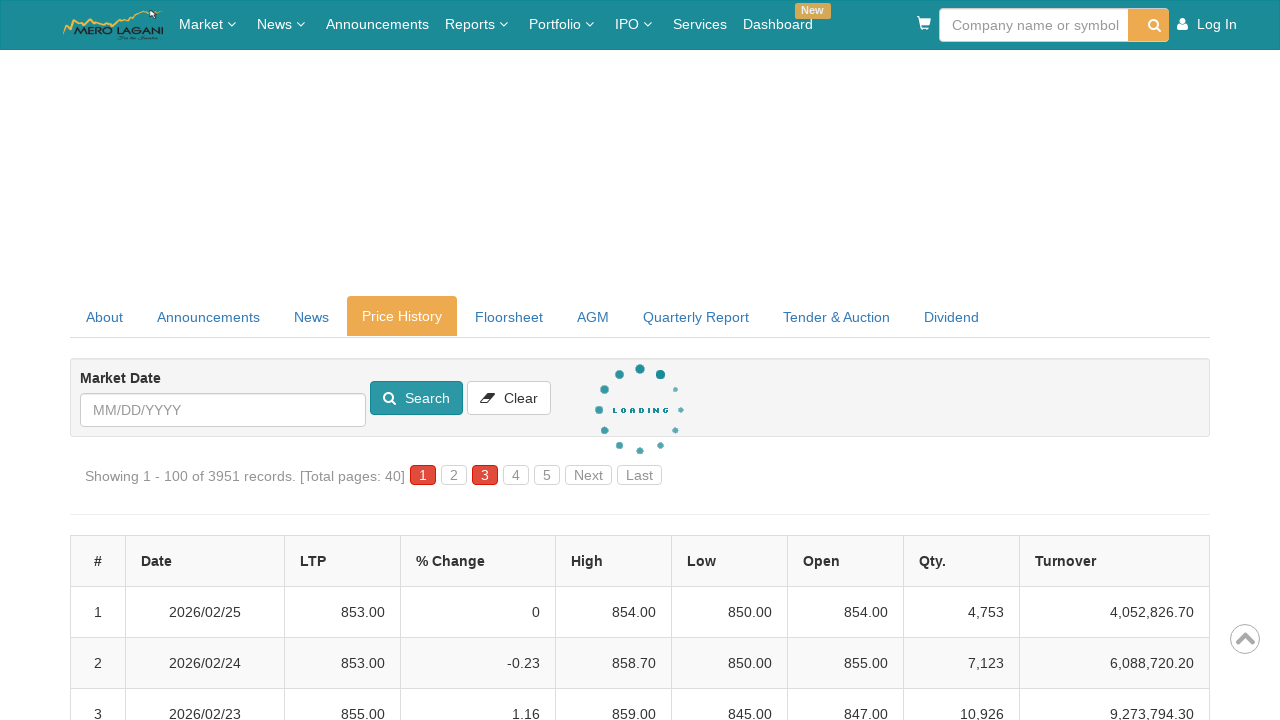

Page 3 data loaded successfully
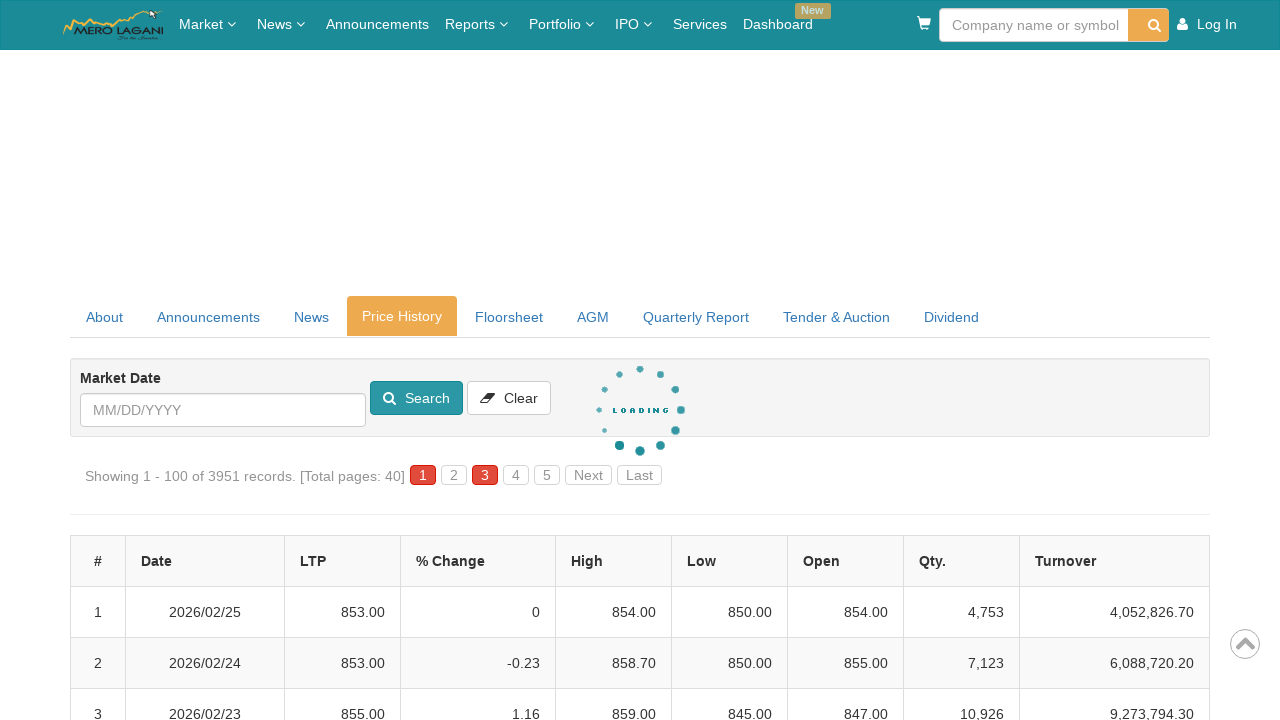

Clicked to navigate to page 4 of price history at (516, 475) on a[title='Page 4']
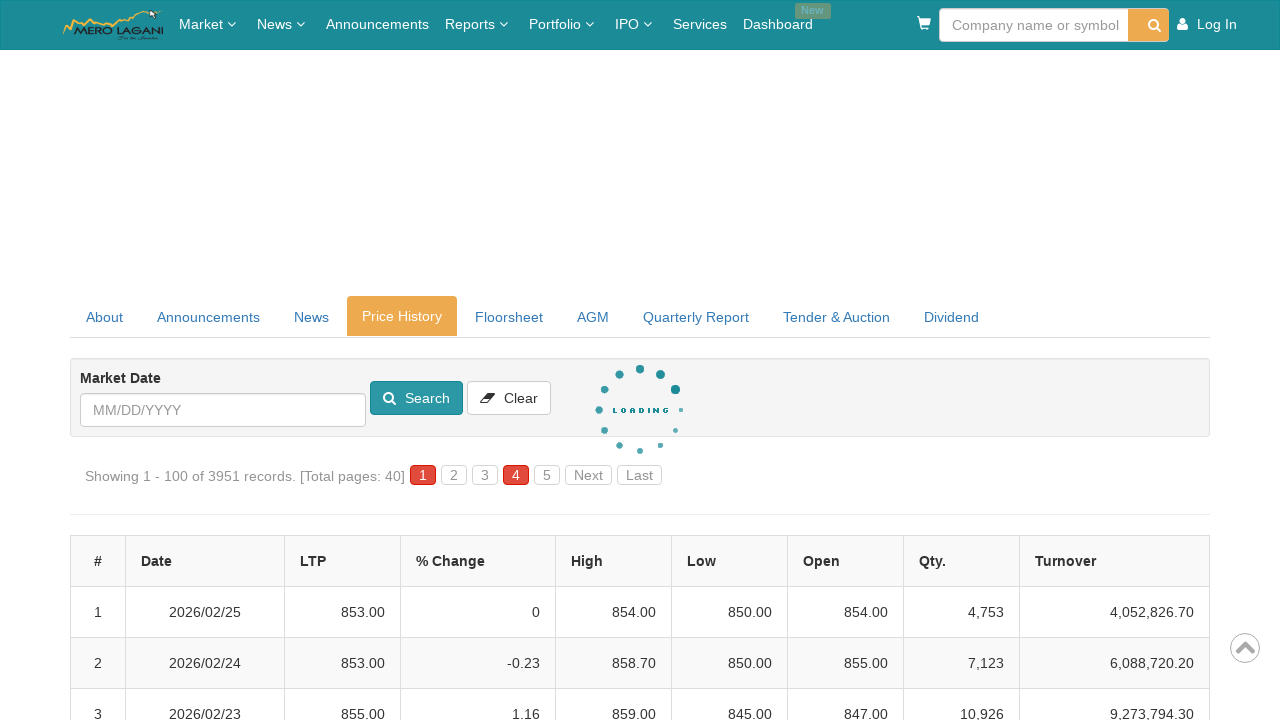

Page 4 data loaded successfully
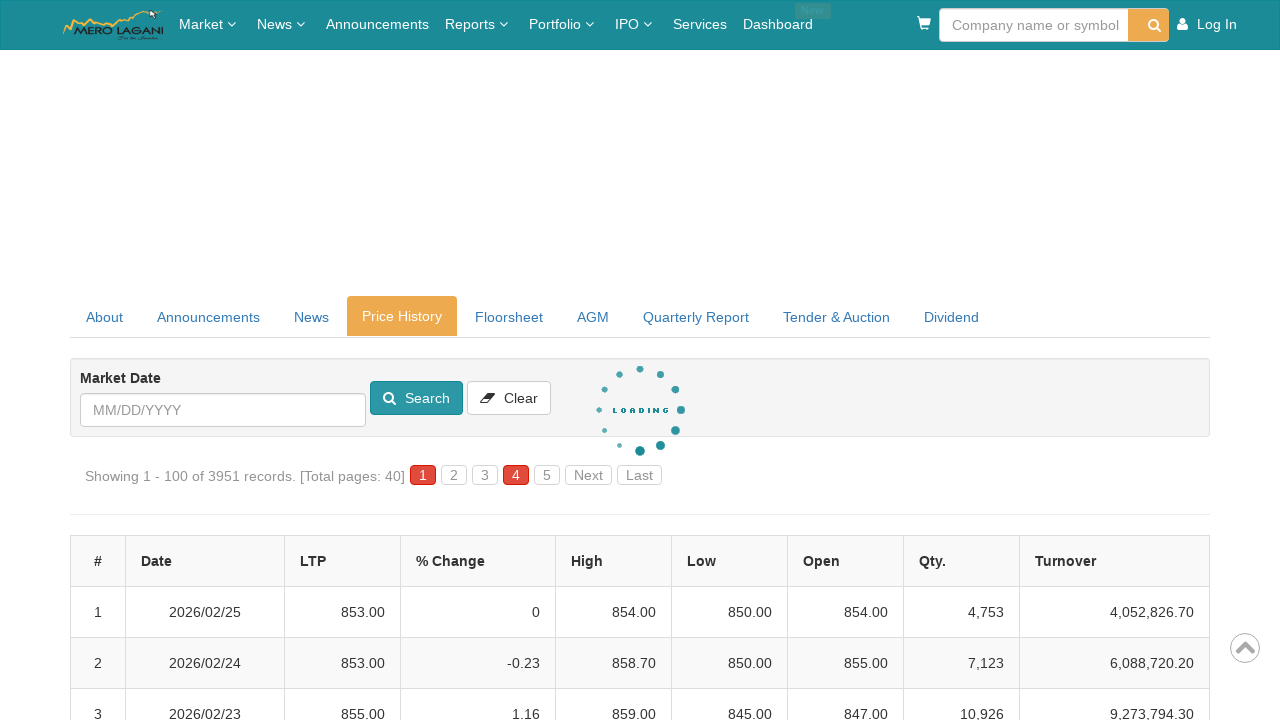

Clicked to navigate to page 5 of price history at (547, 475) on a[title='Page 5']
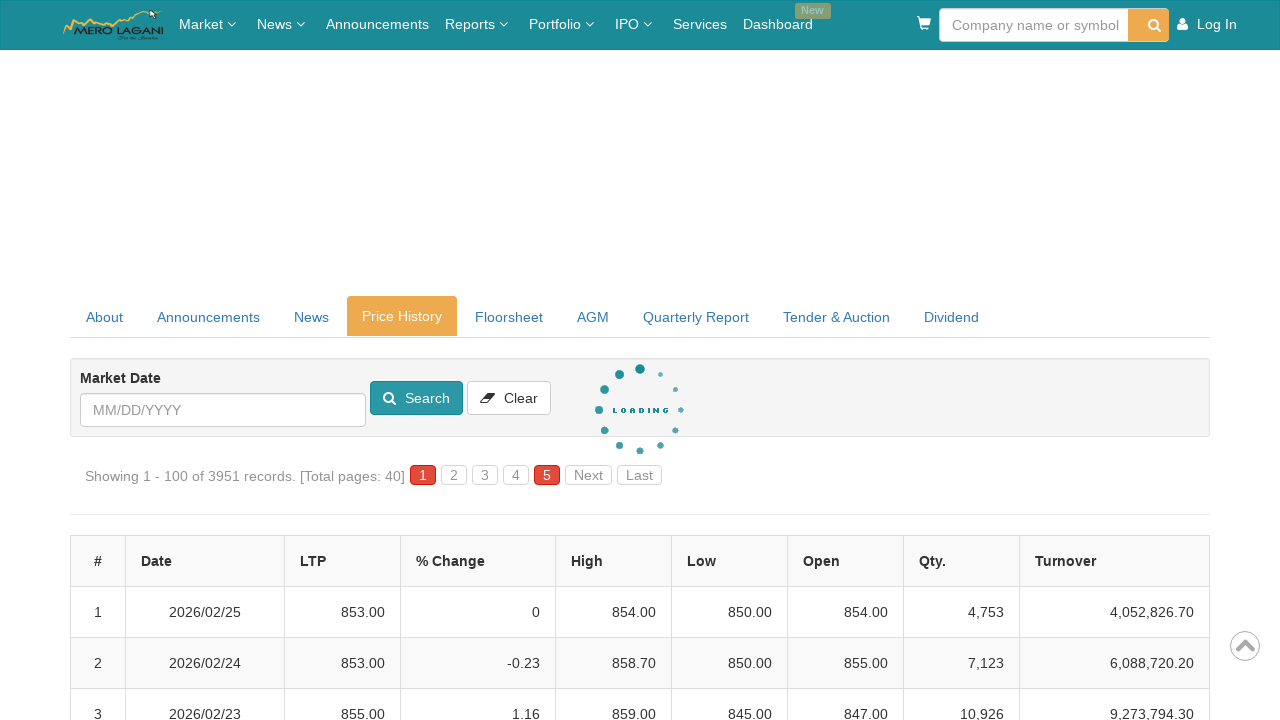

Page 5 data loaded successfully
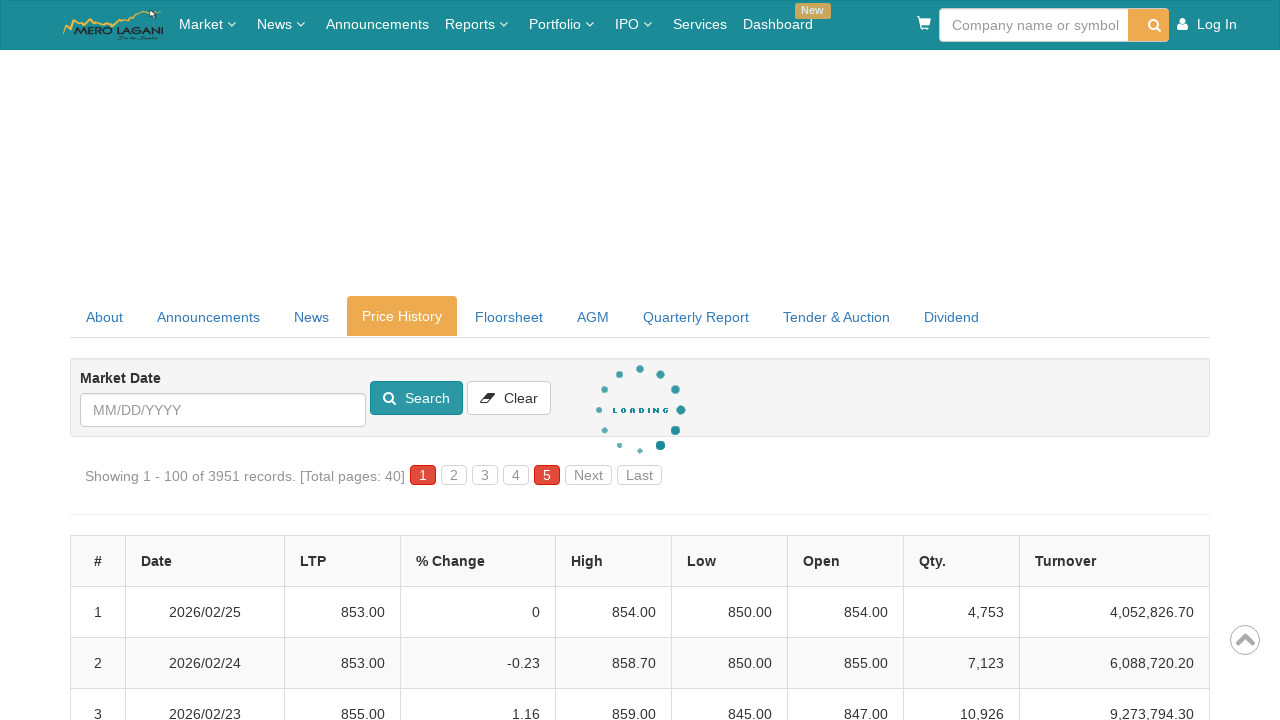

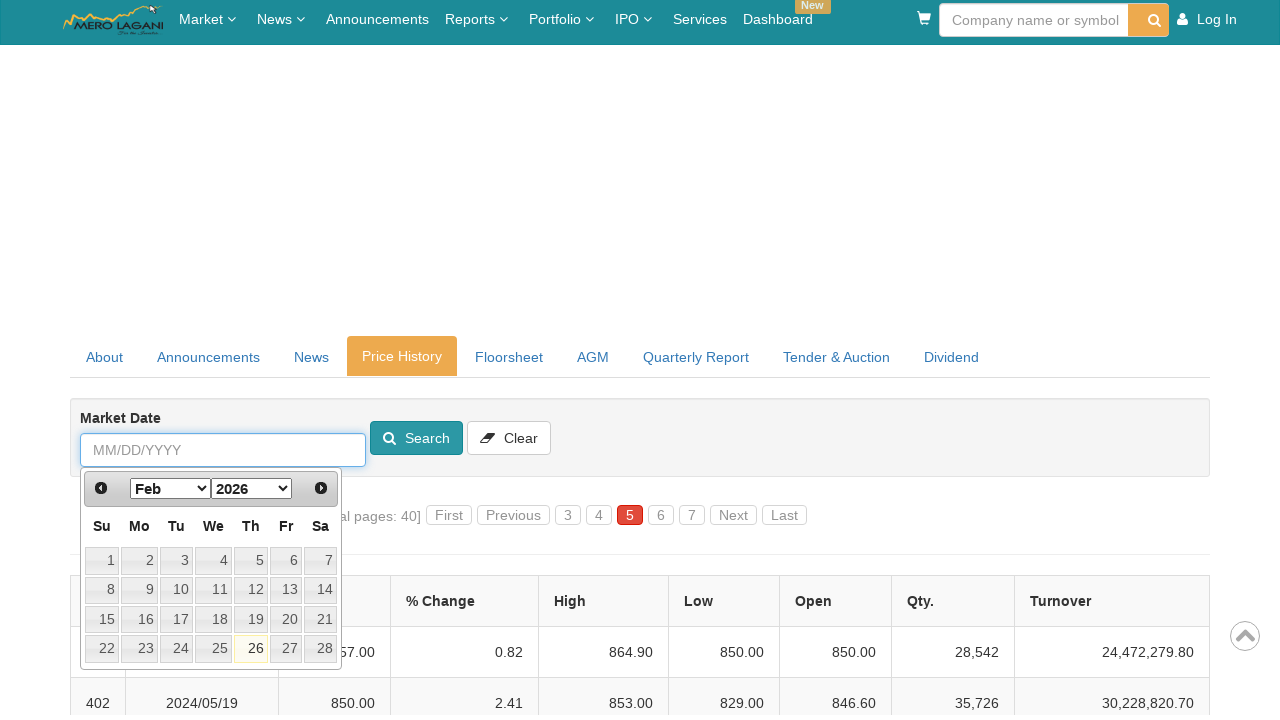